Navigates to Greenstech selenium course page, extracts address information from multiple locations, clicks on the Overview section, and retrieves paragraph text about Selenium expertise

Starting URL: http://greenstech.in/selenium-course-content.html

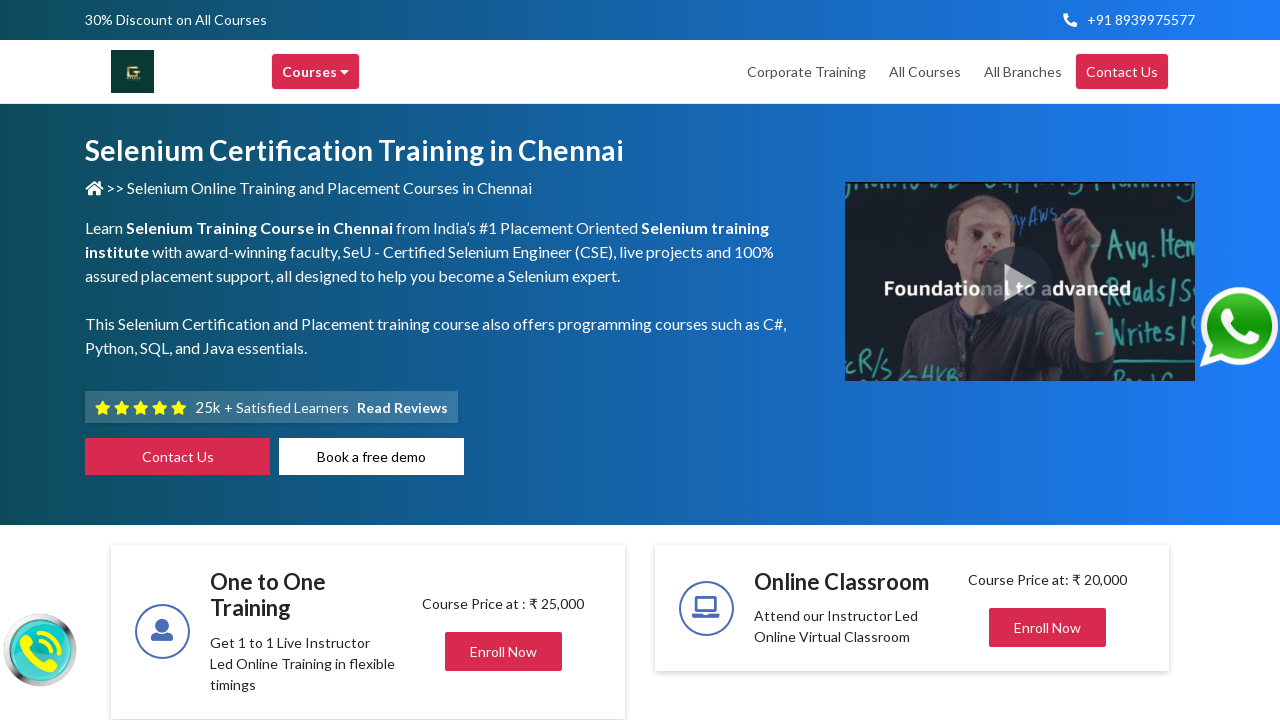

Navigated to Greenstech Selenium course page
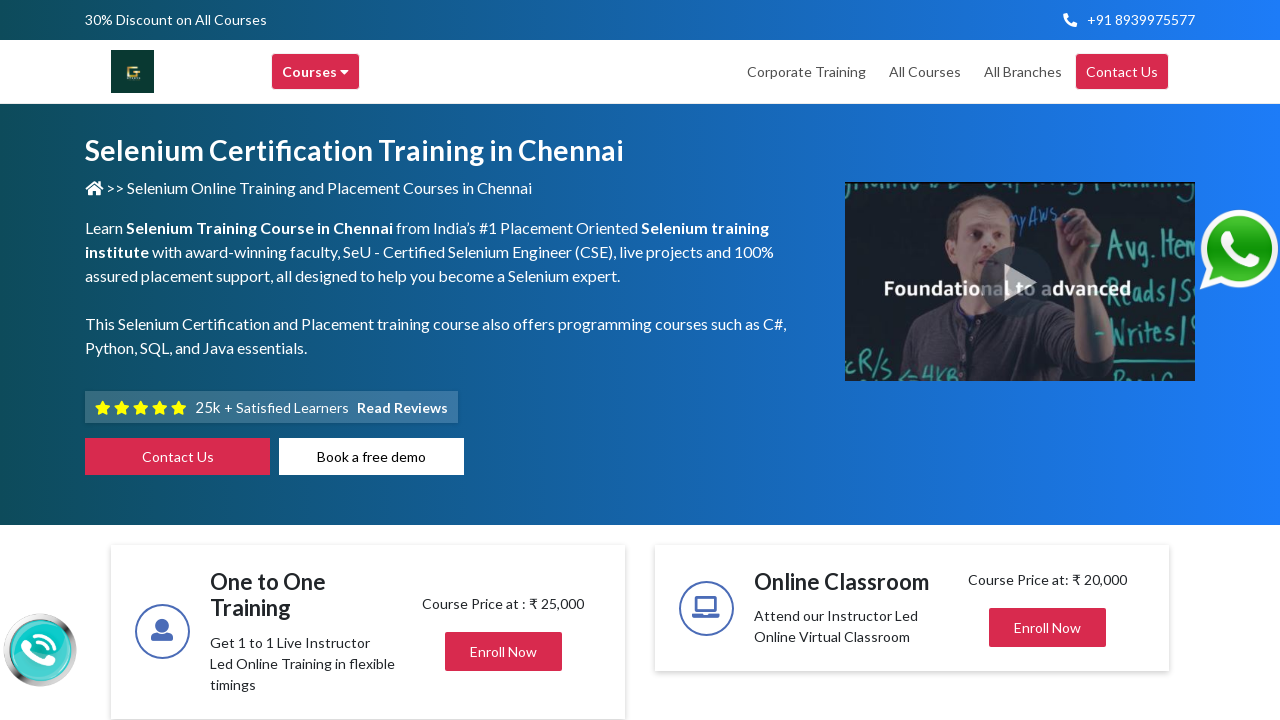

Extracted Adyar address information
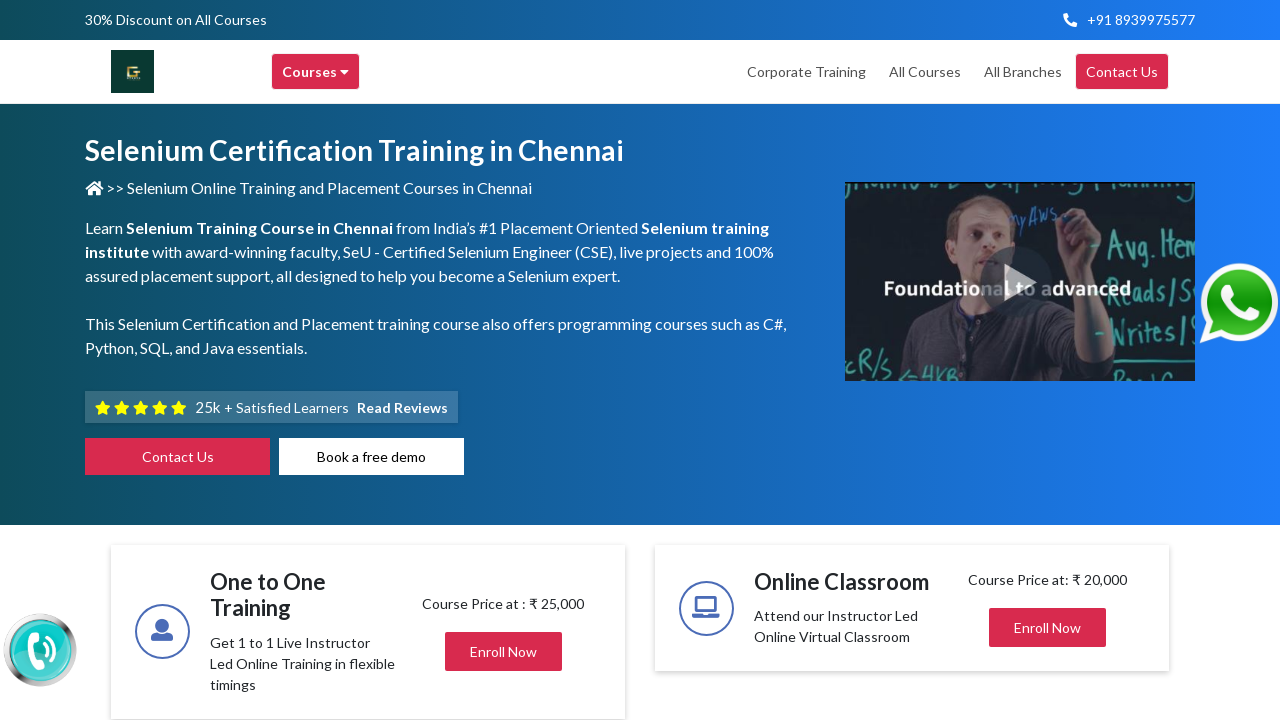

Extracted OMR address information
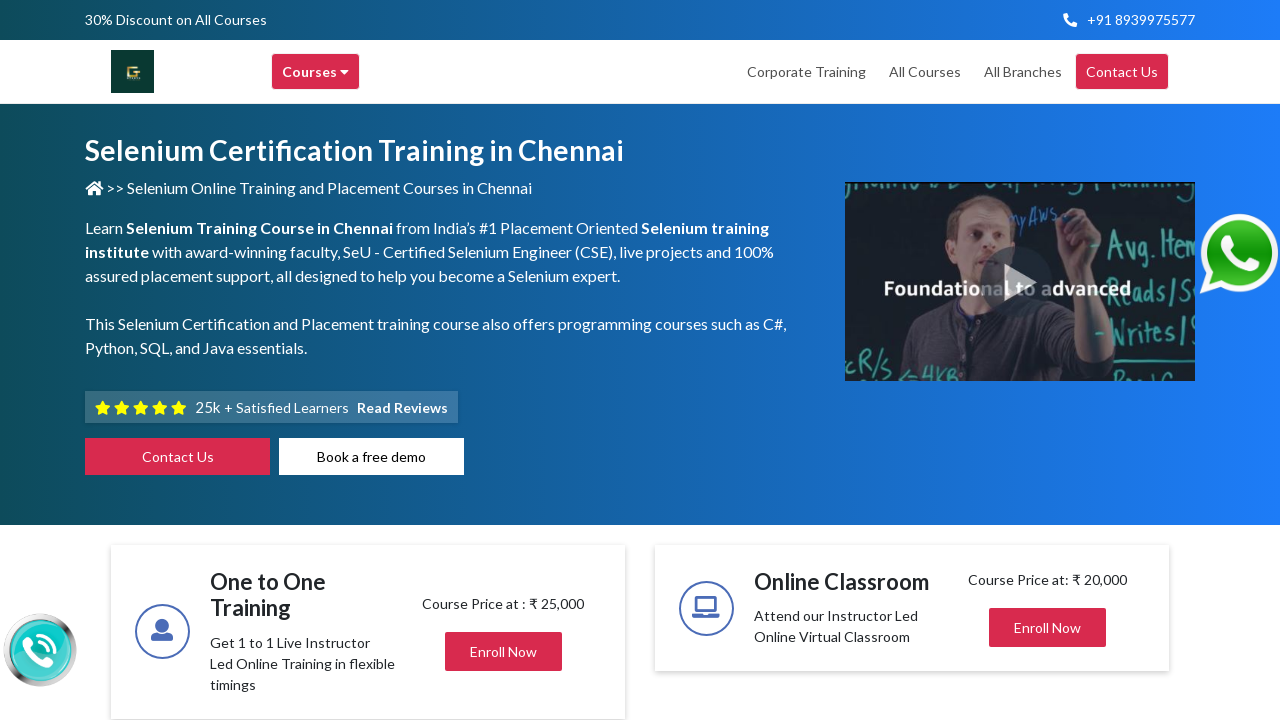

Clicked on Overview section at (516, 361) on xpath=//span[@title='Overview']
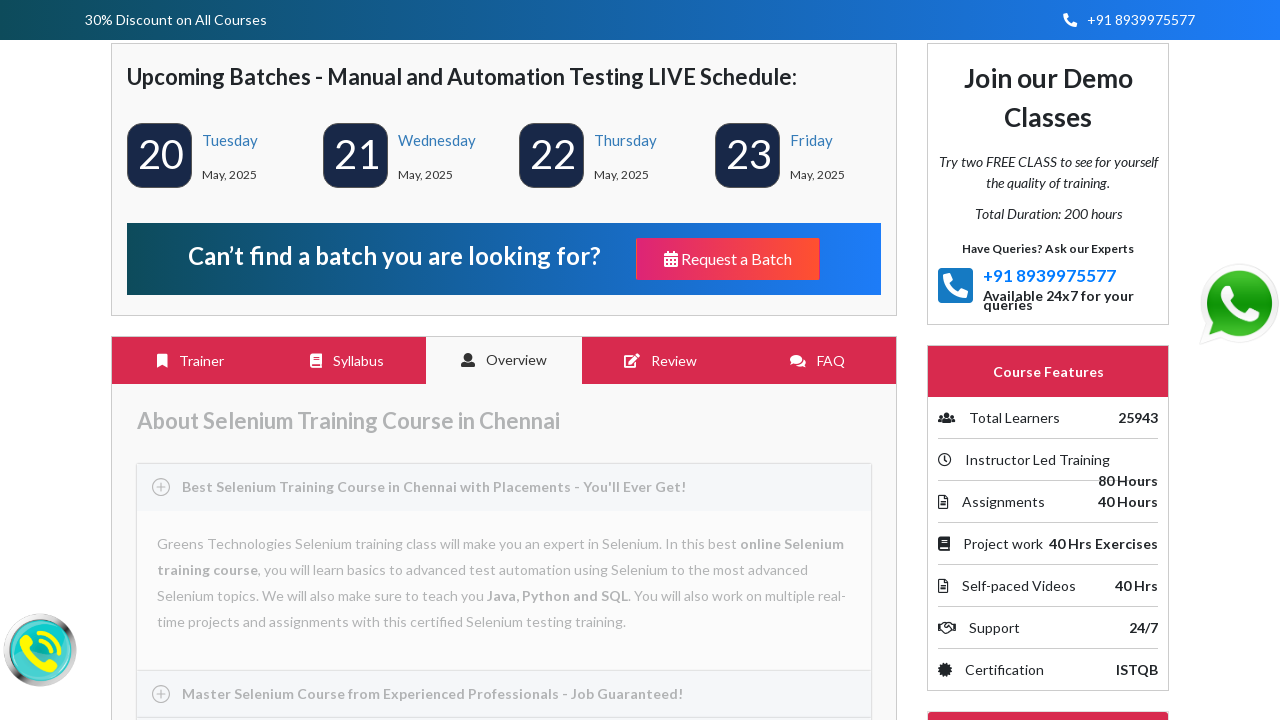

Waited for Selenium expertise paragraph to load
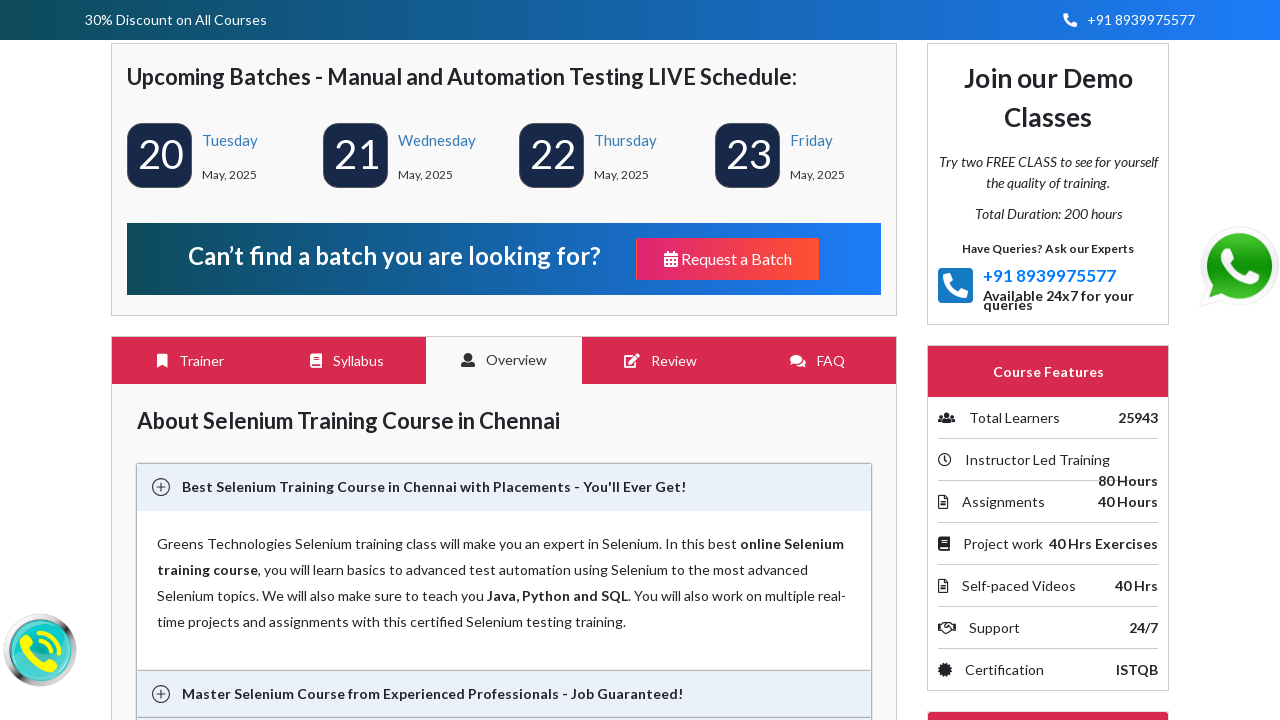

Retrieved paragraph text about Selenium expertise
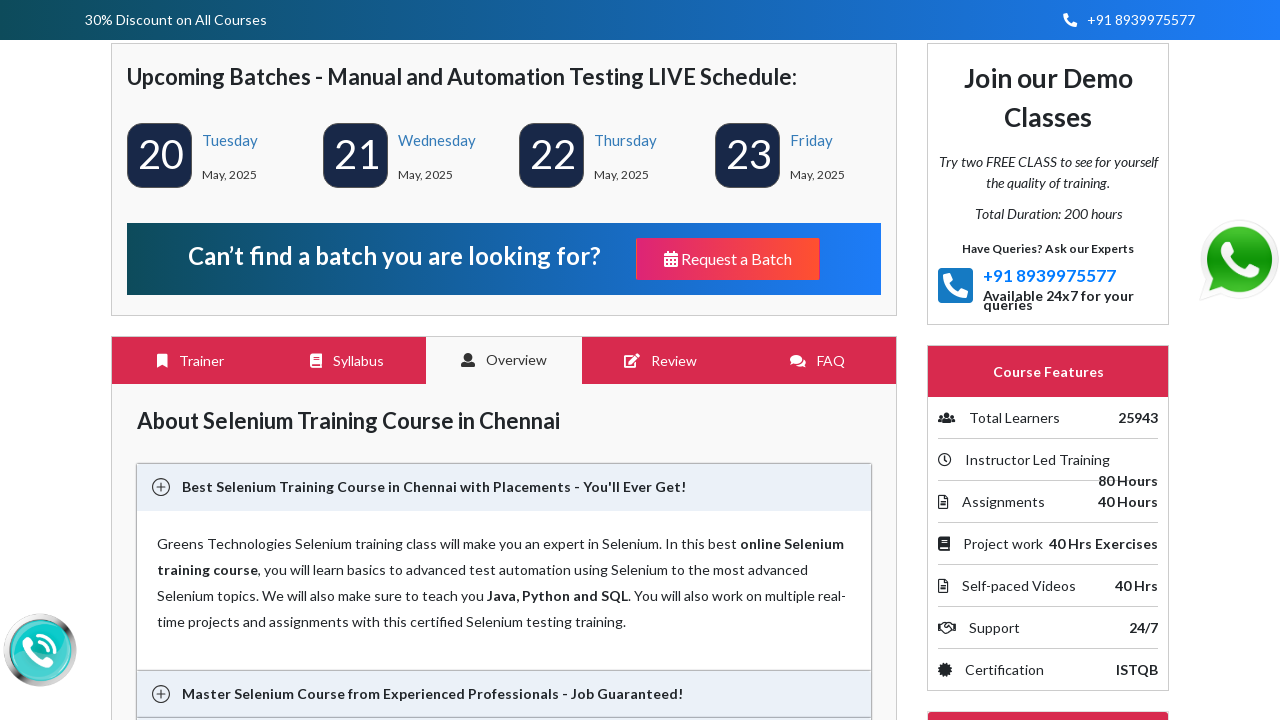

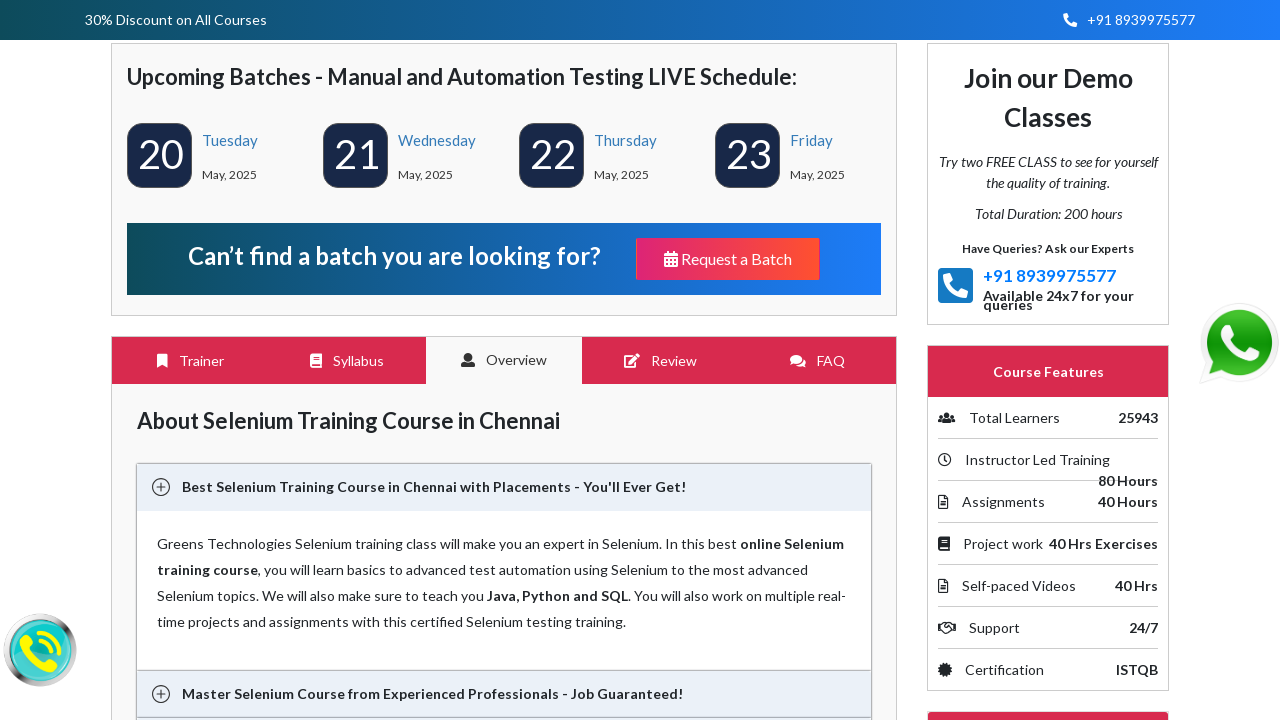